Tests e-commerce search functionality by searching for products containing 'ca' and adding items to cart

Starting URL: https://rahulshettyacademy.com/seleniumPractise/#/

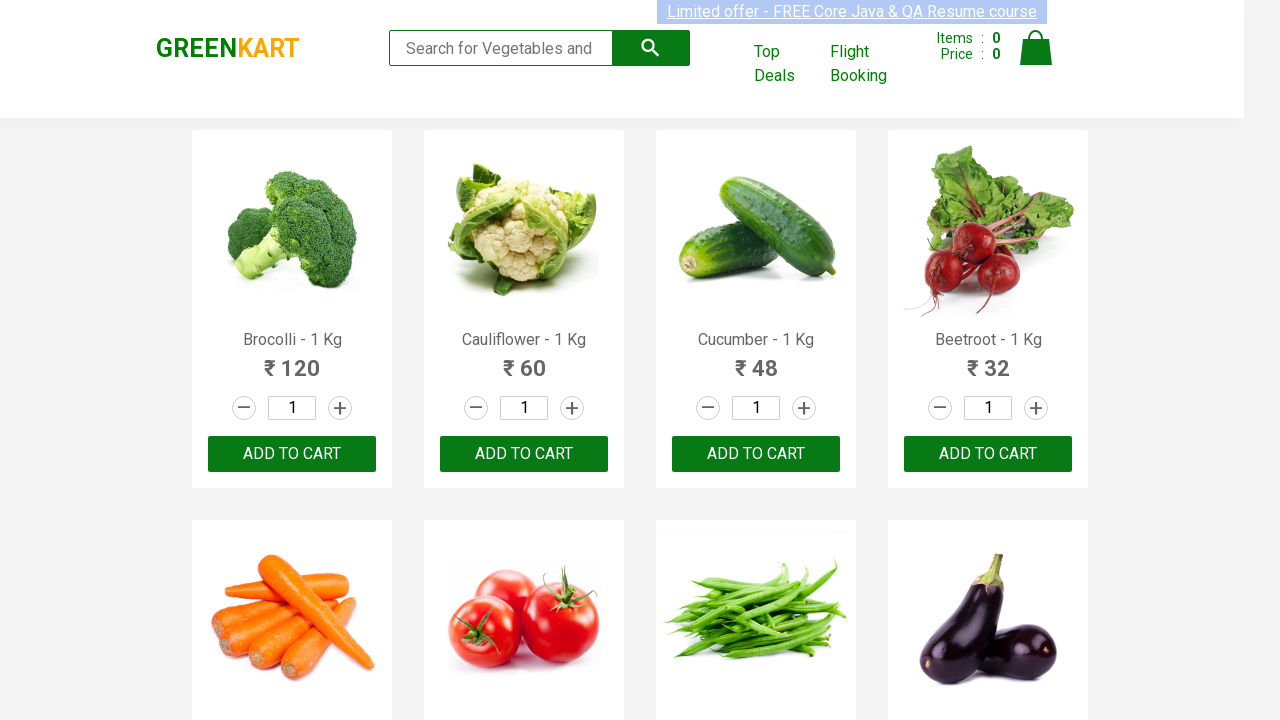

Filled search field with 'ca' to filter products on .search-keyword
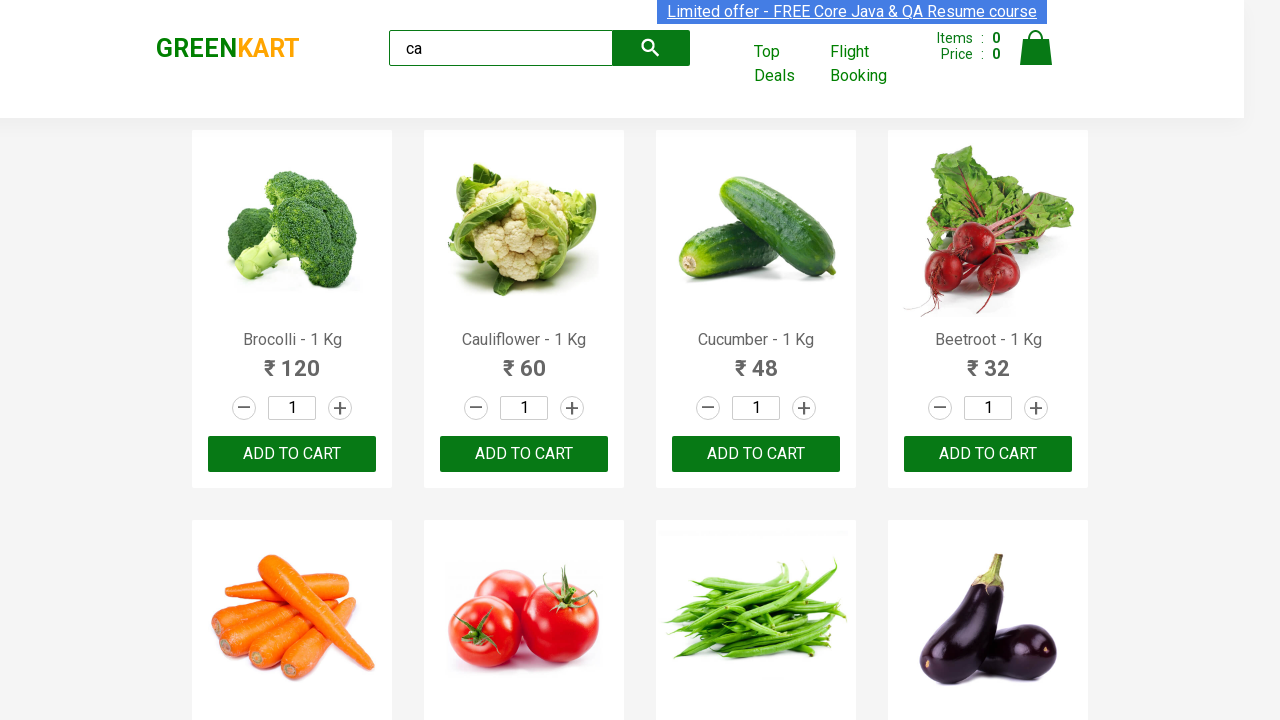

Waited 2 seconds for search results to filter
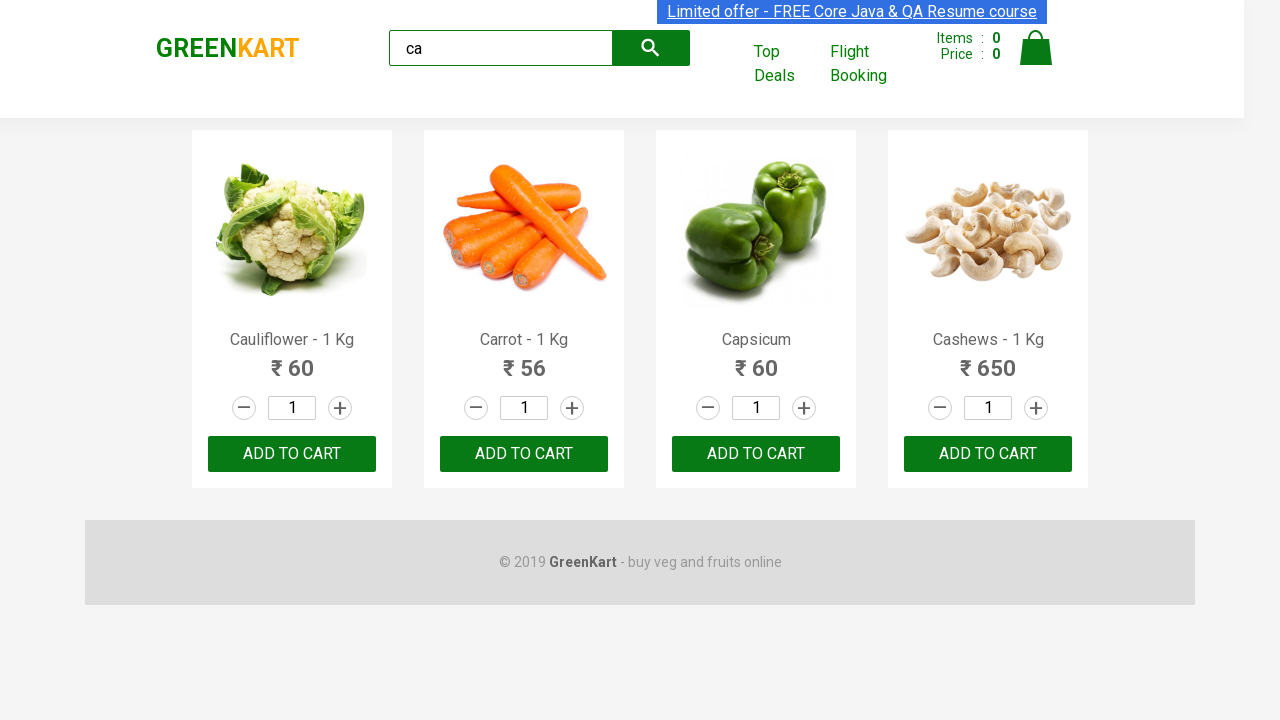

Verified filtered products are visible
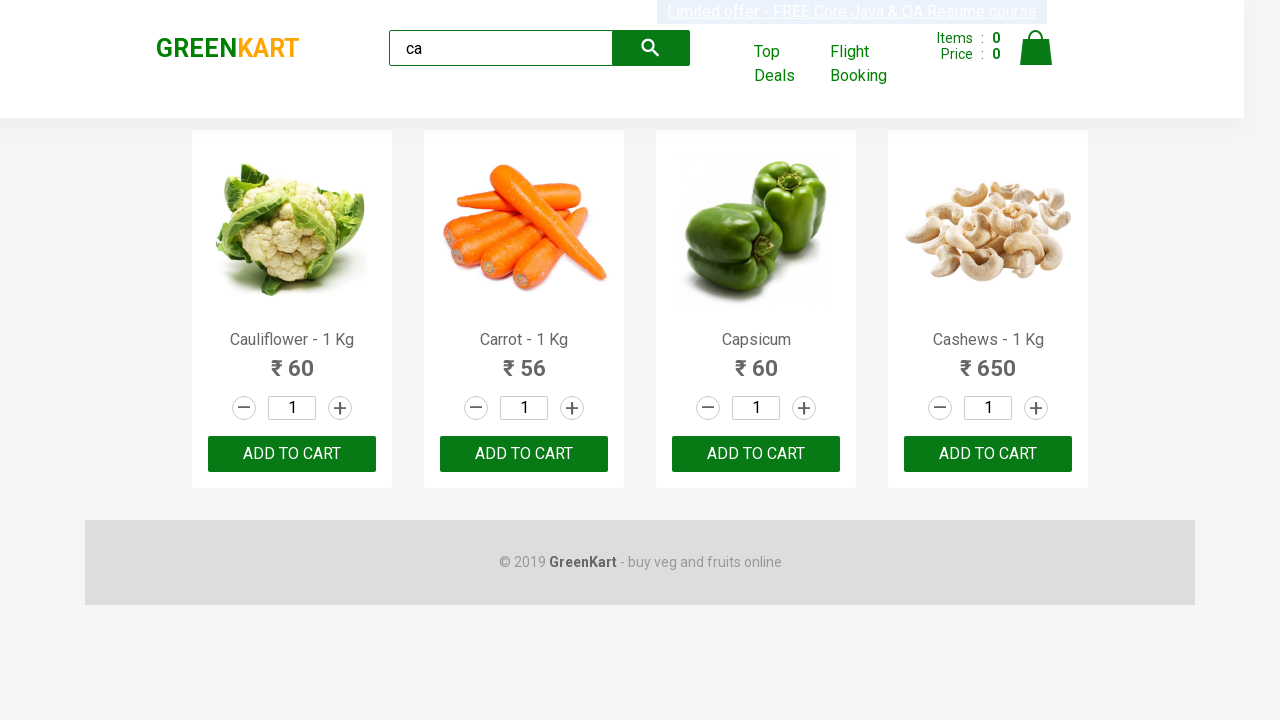

Clicked ADD TO CART button for the third product at (756, 454) on :nth-child(3) > .product-action > button
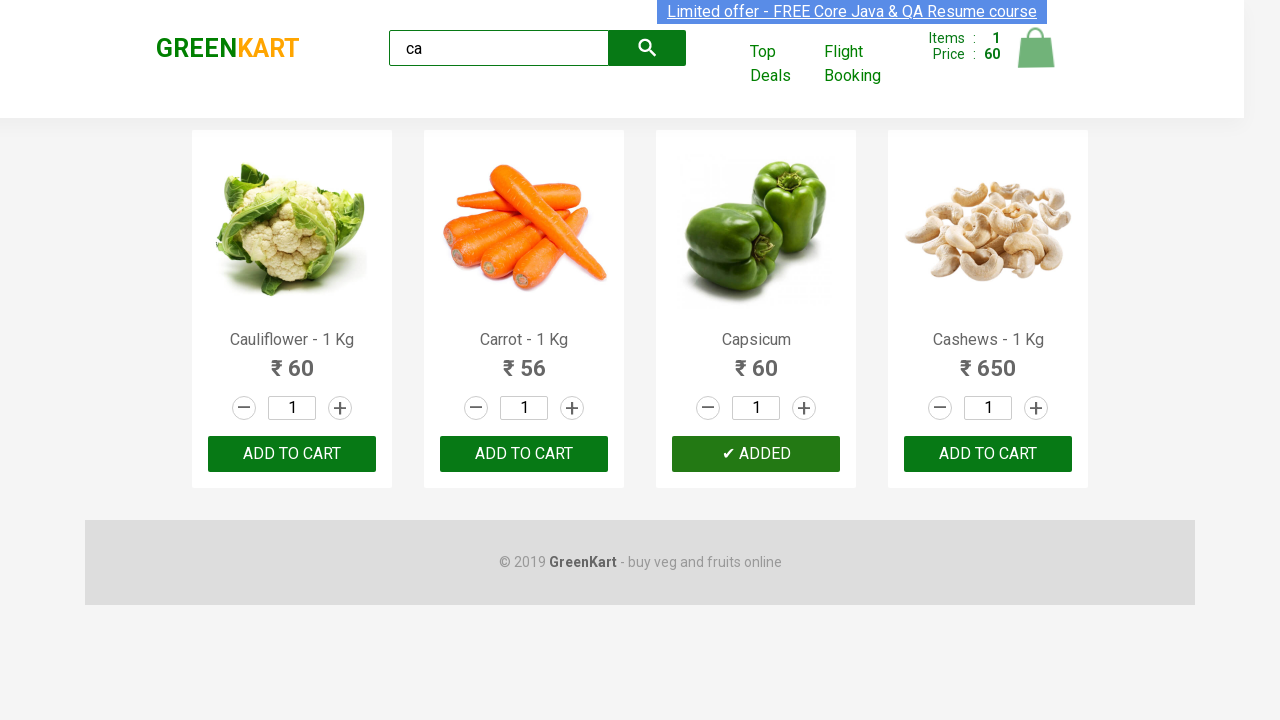

Clicked ADD TO CART button for another product in the cart at (756, 454) on .products .product >> nth=2 >> internal:text="ADD TO CART"i
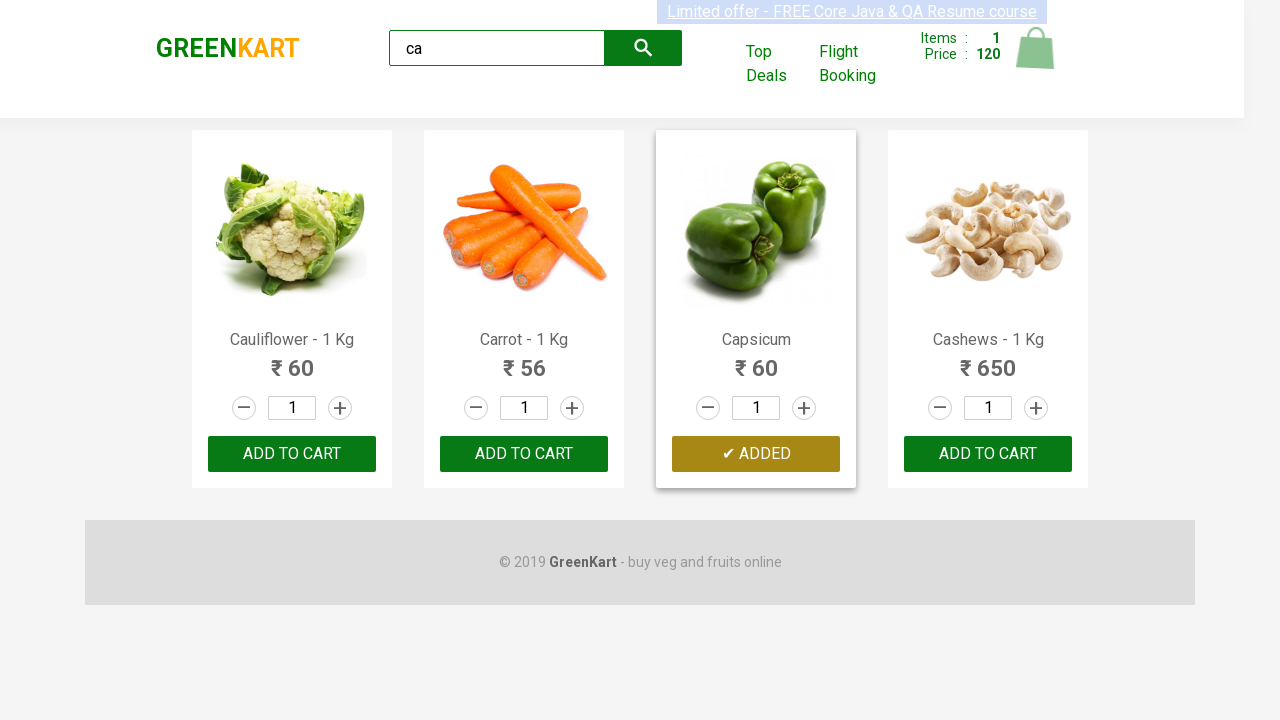

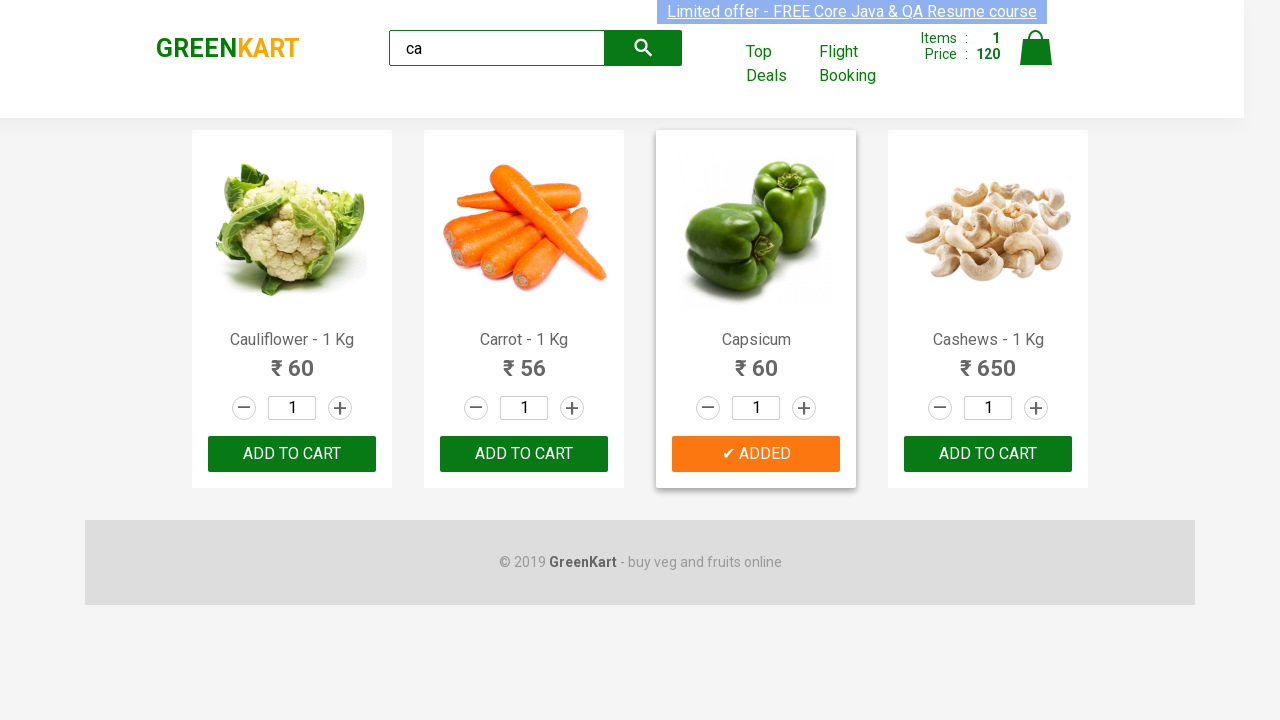